Tests dropdown selection functionality by selecting USD currency from a dropdown and verifying the selection

Starting URL: https://rahulshettyacademy.com/dropdownsPractise/

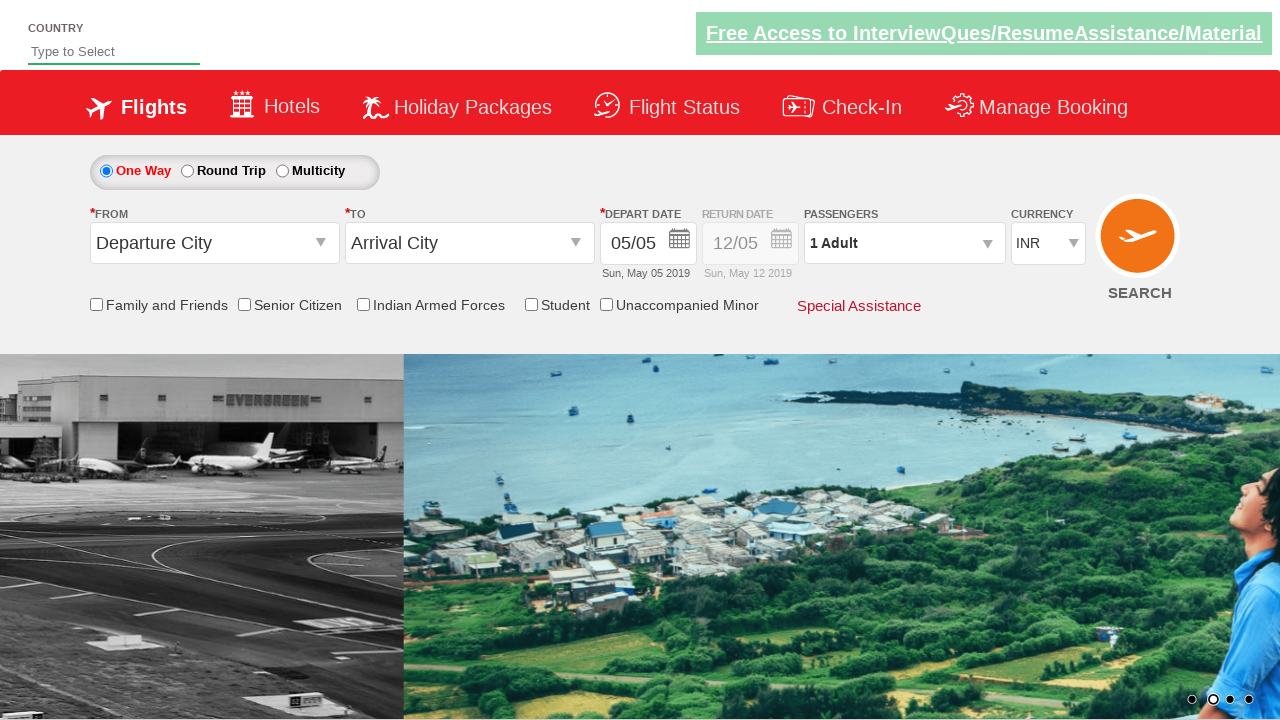

Navigated to dropdown practice page
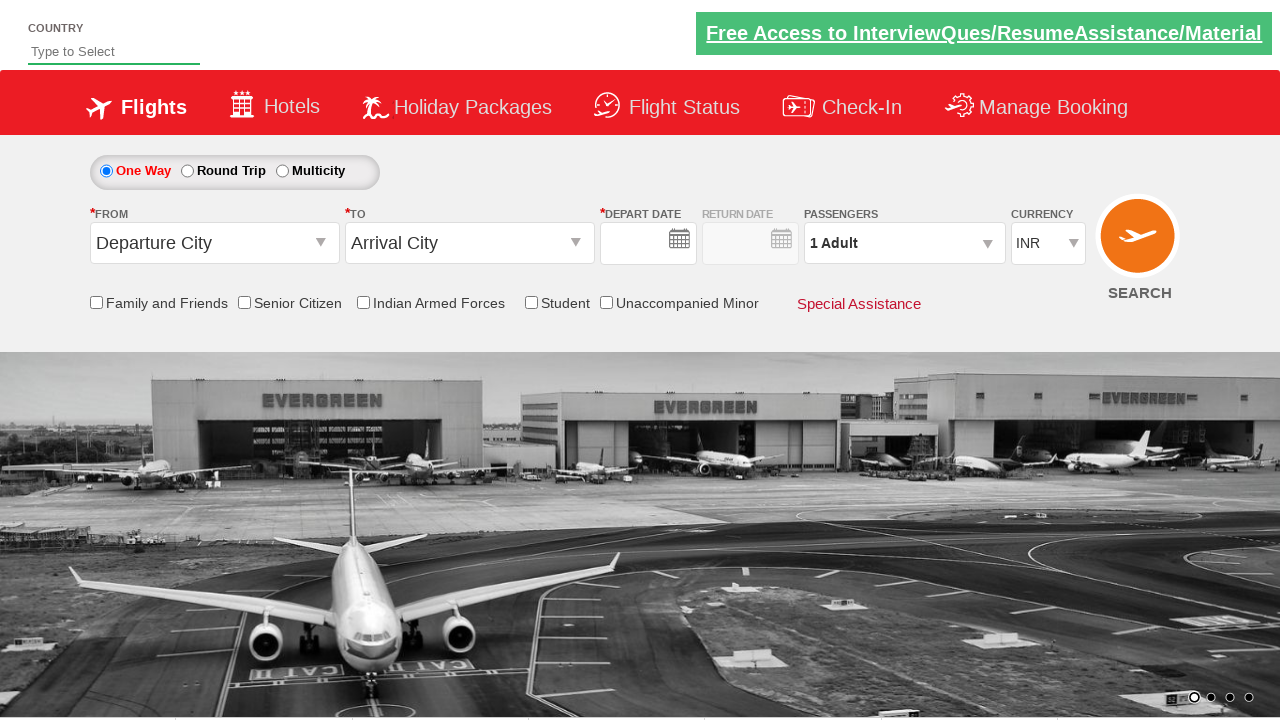

Selected USD currency from dropdown (index 3) on #ctl00_mainContent_DropDownListCurrency
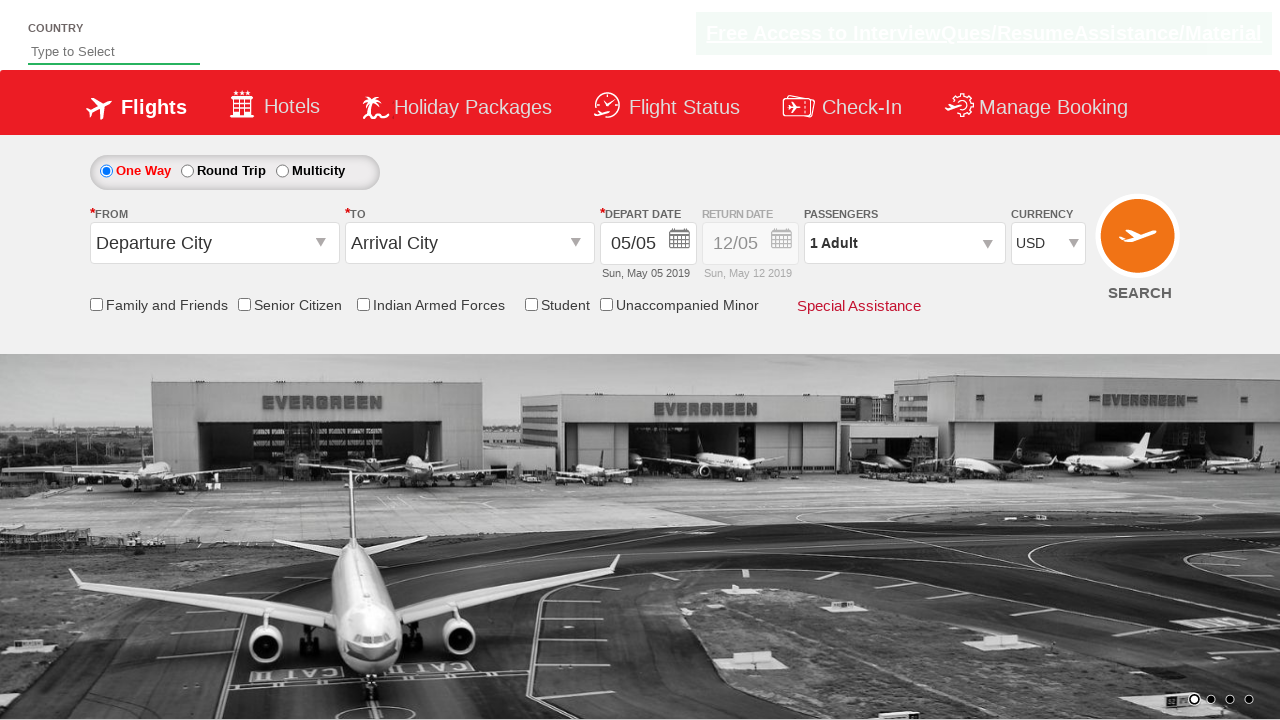

Retrieved selected currency value from dropdown
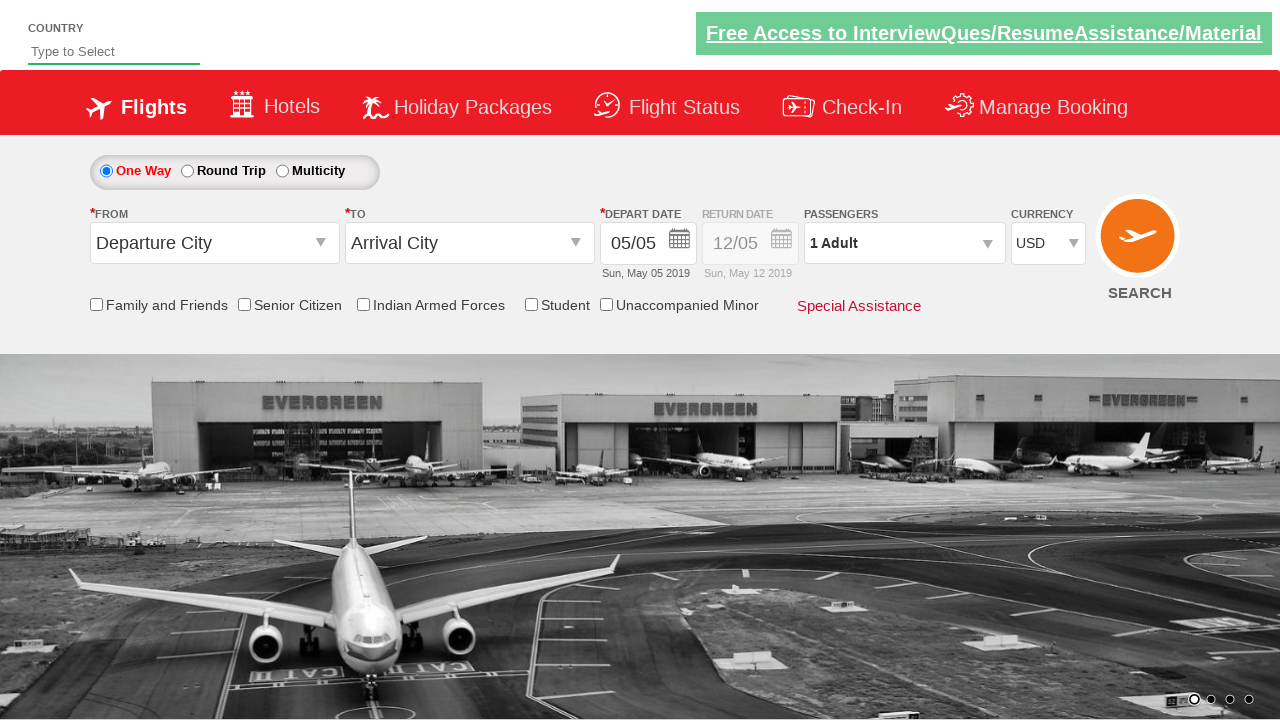

Verified that USD currency was successfully selected
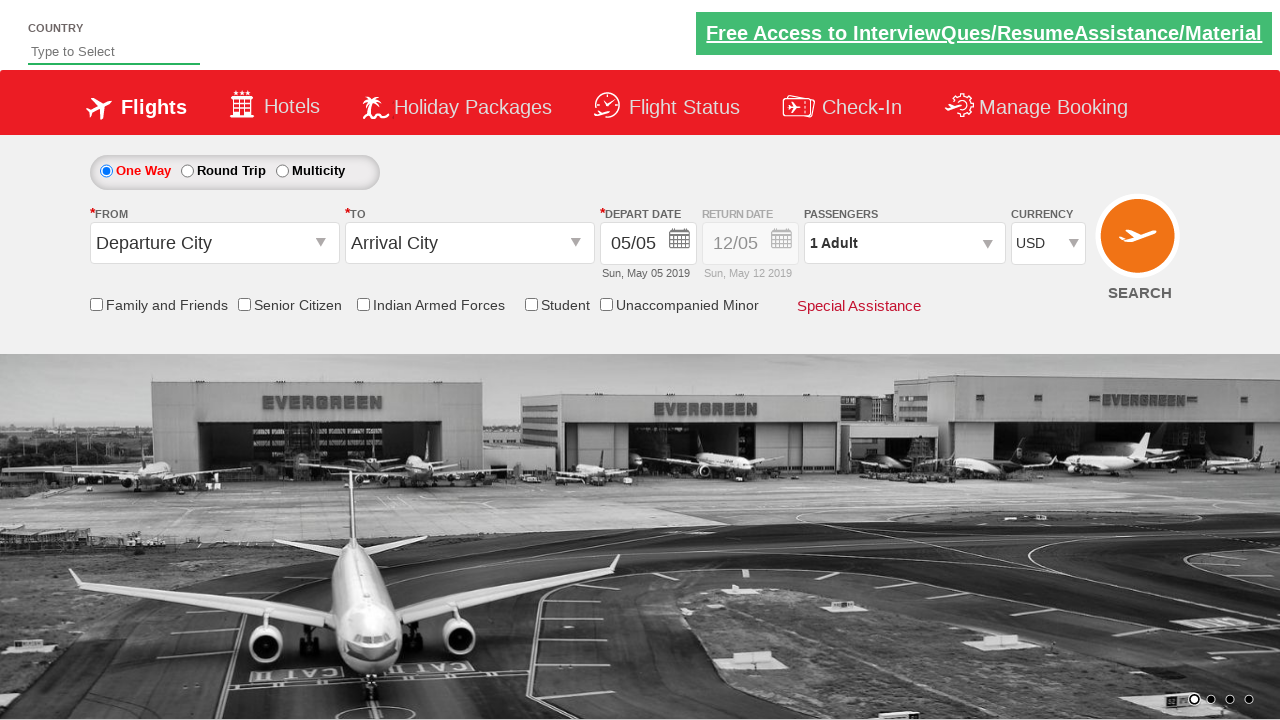

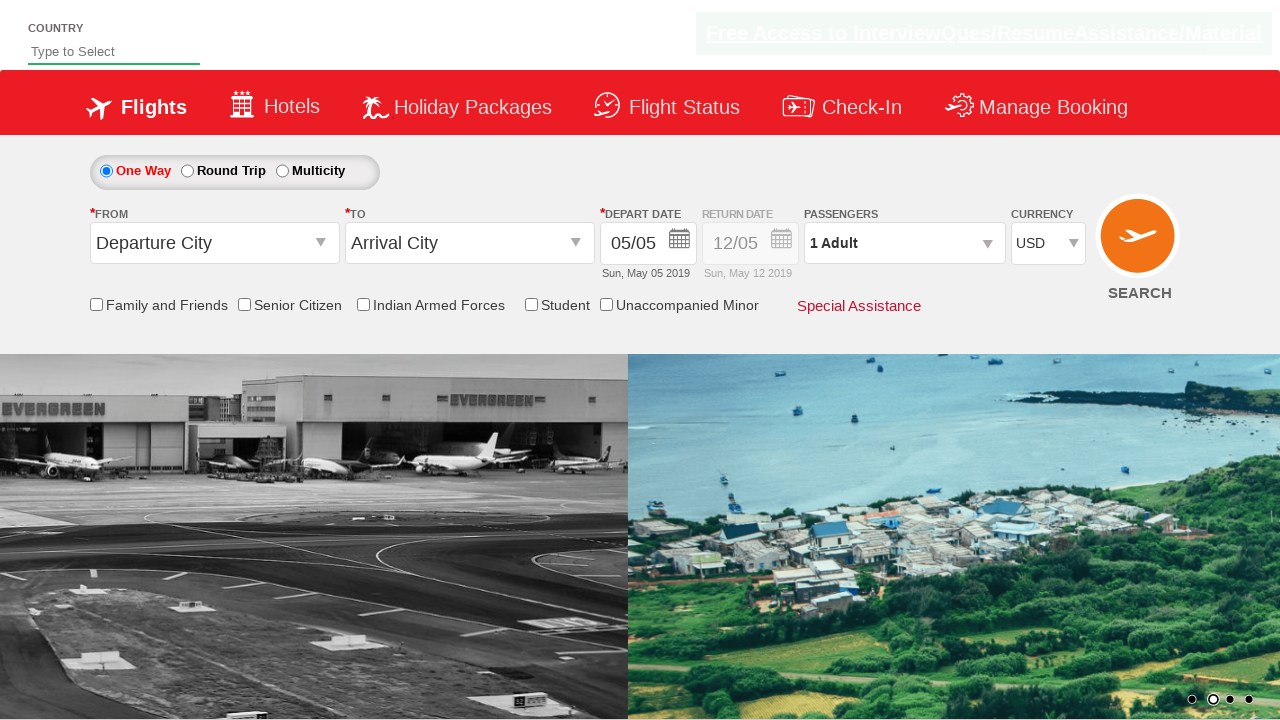